Tests responsive design by changing viewport sizes to mobile (375x667), tablet (768x1024), and desktop (1920x1080) and reloading the page at each size to verify responsive layout

Starting URL: https://aideas-redbaez.netlify.app

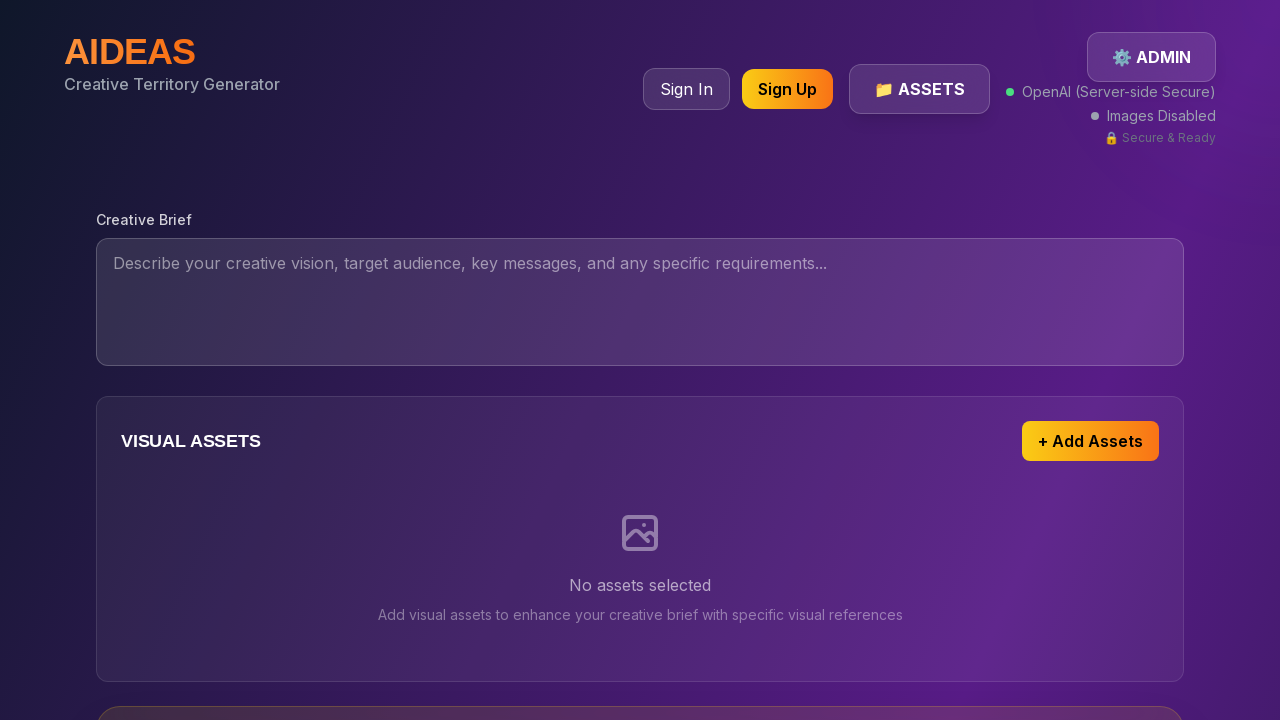

Set viewport to mobile size (375x667)
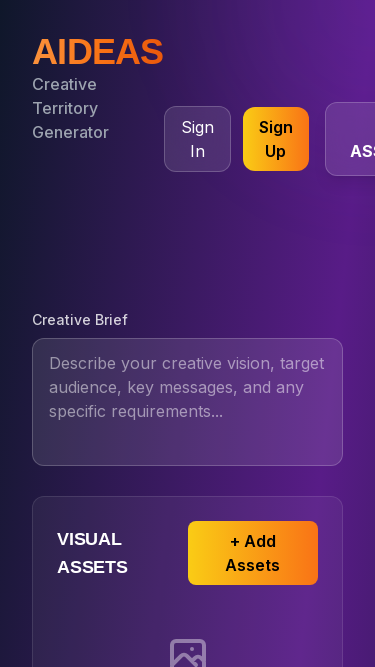

Reloaded page at mobile viewport
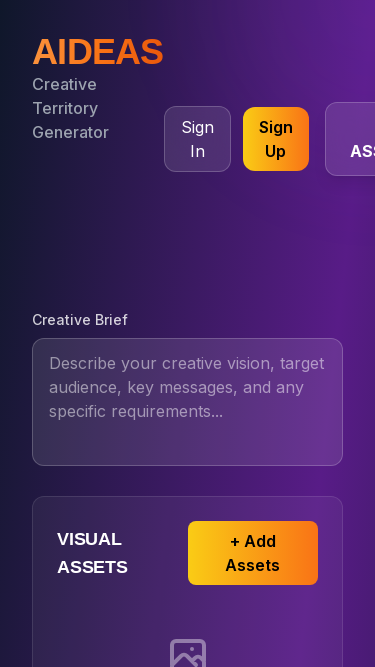

Page fully loaded at mobile size
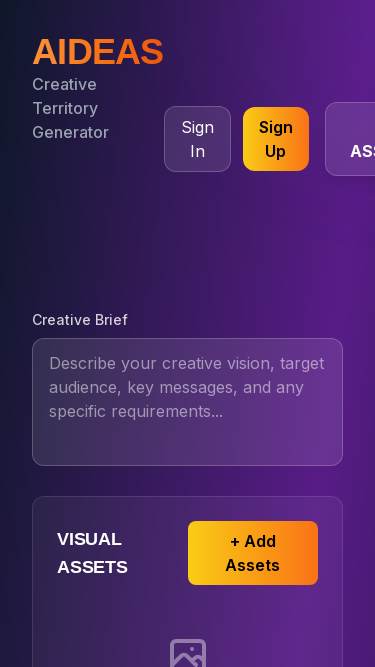

Set viewport to tablet size (768x1024)
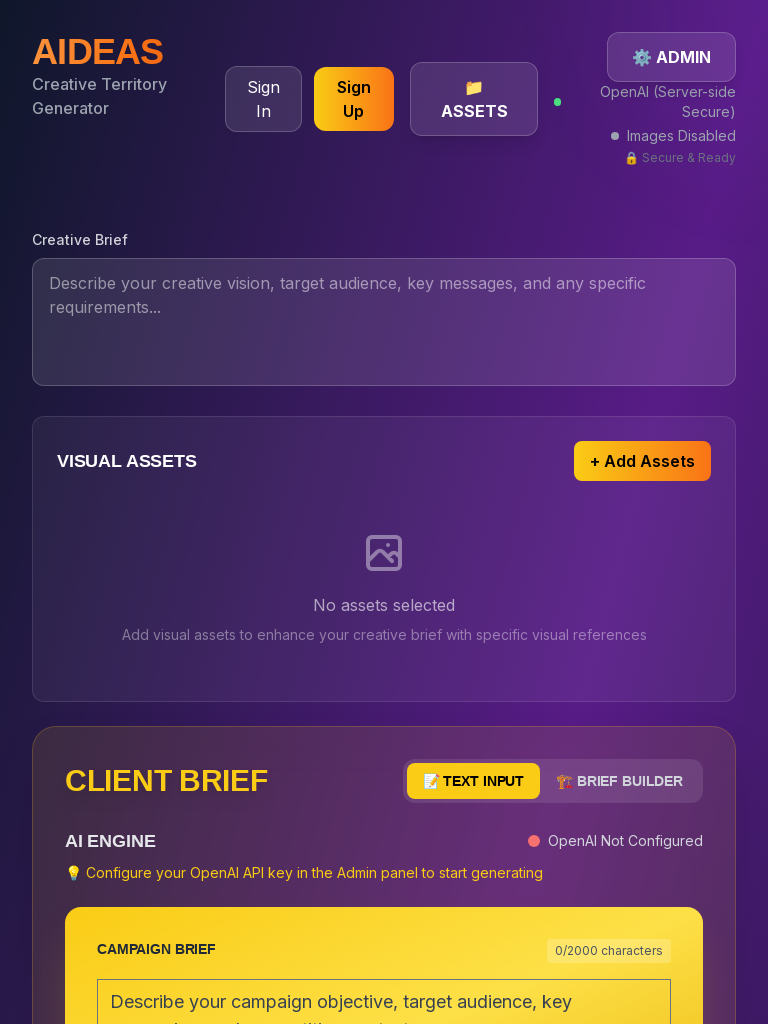

Reloaded page at tablet viewport
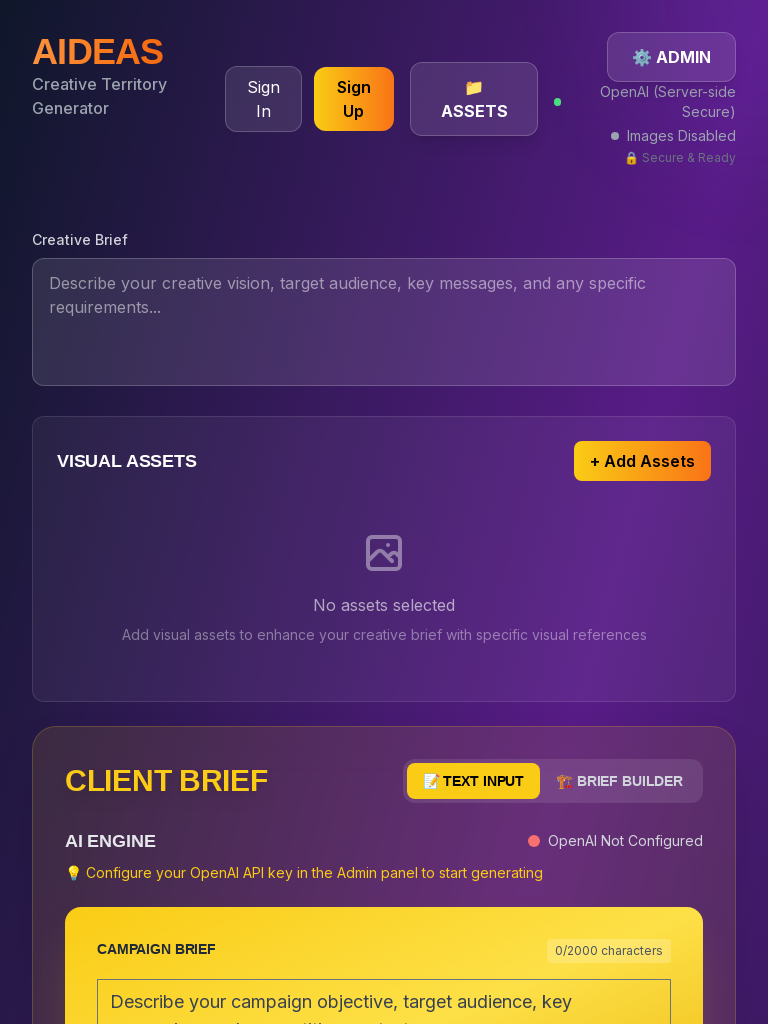

Page fully loaded at tablet size
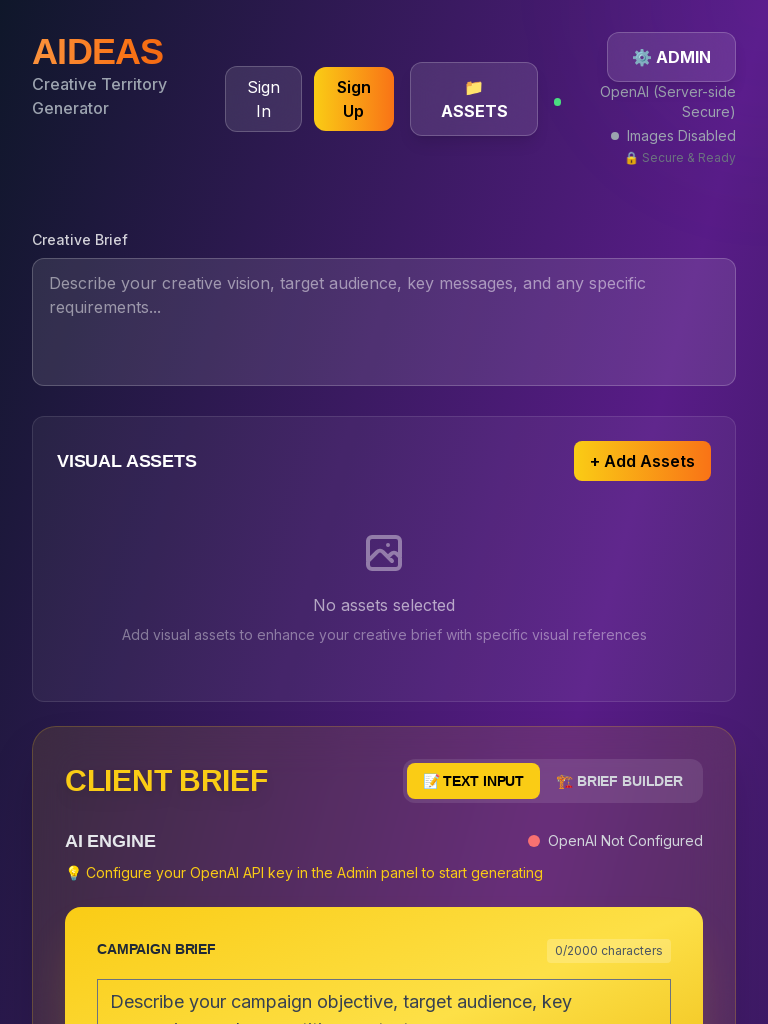

Set viewport to desktop size (1920x1080)
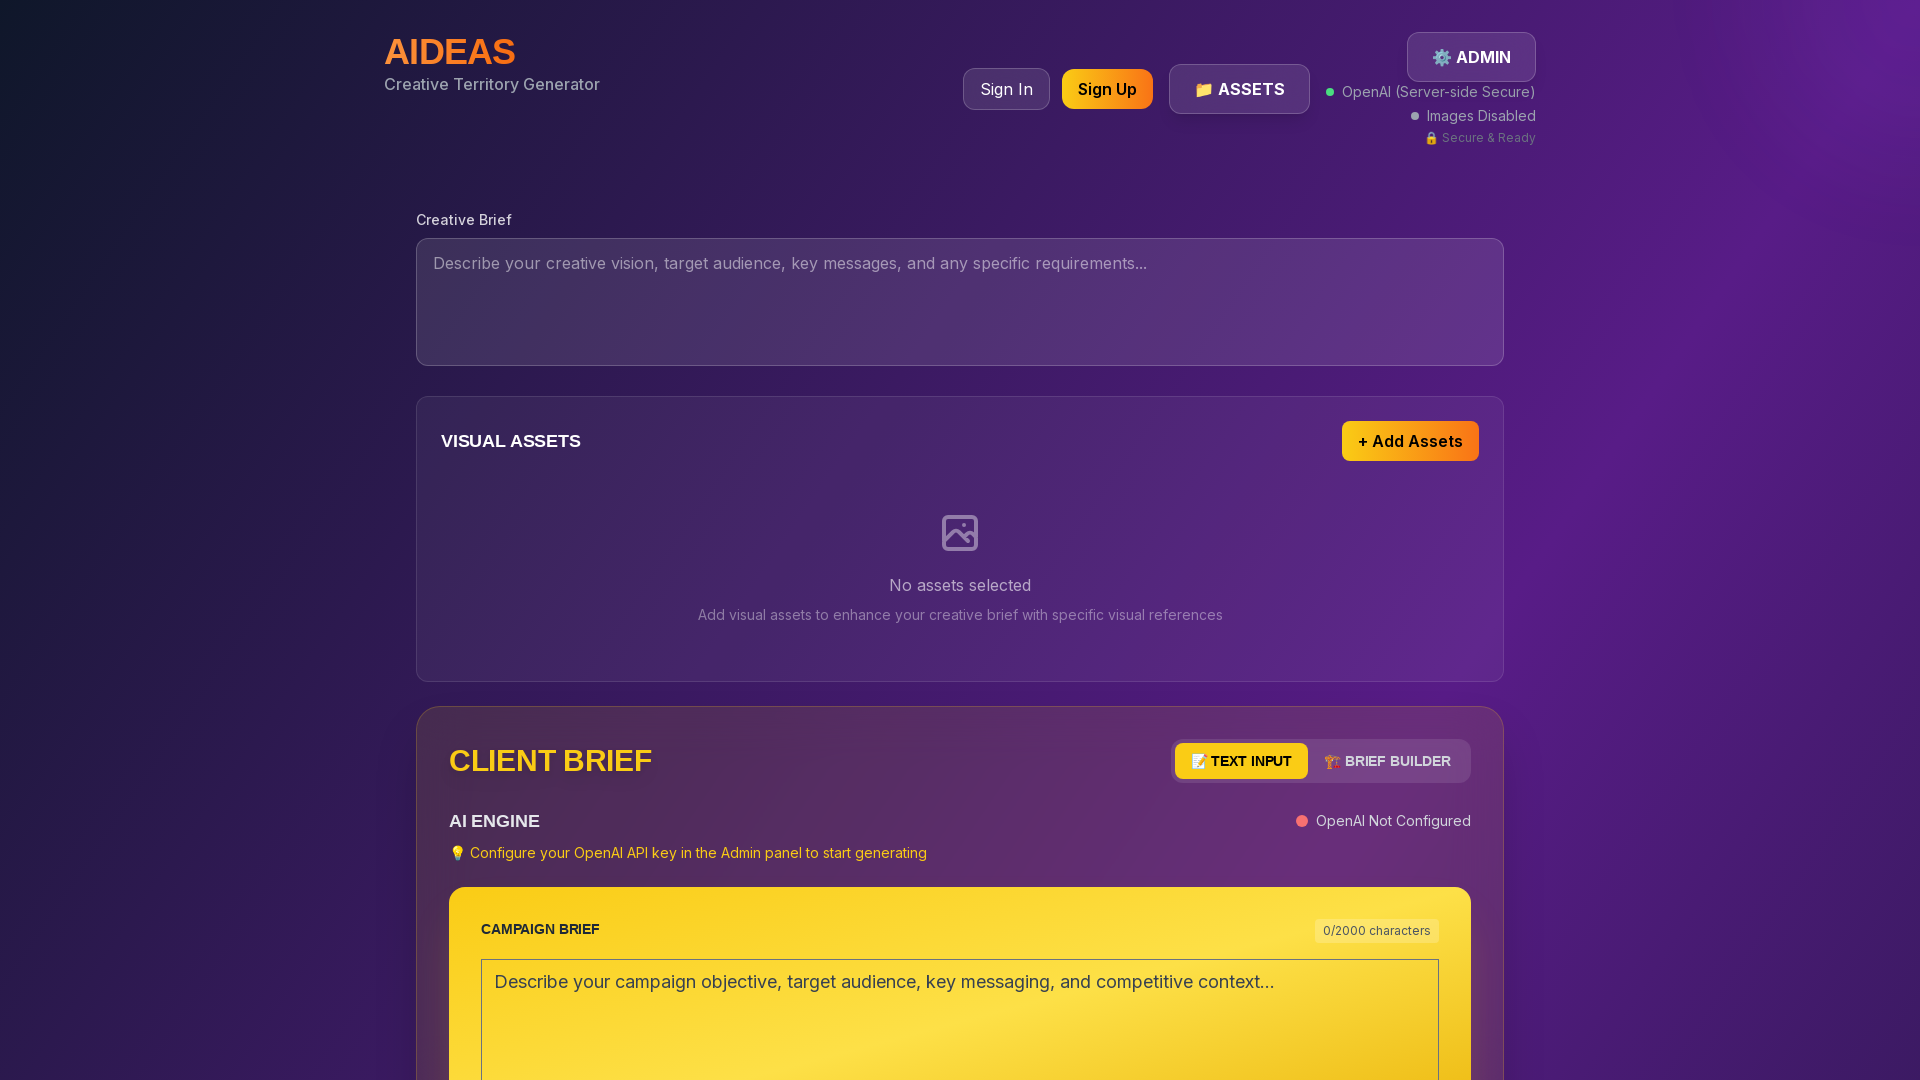

Reloaded page at desktop viewport
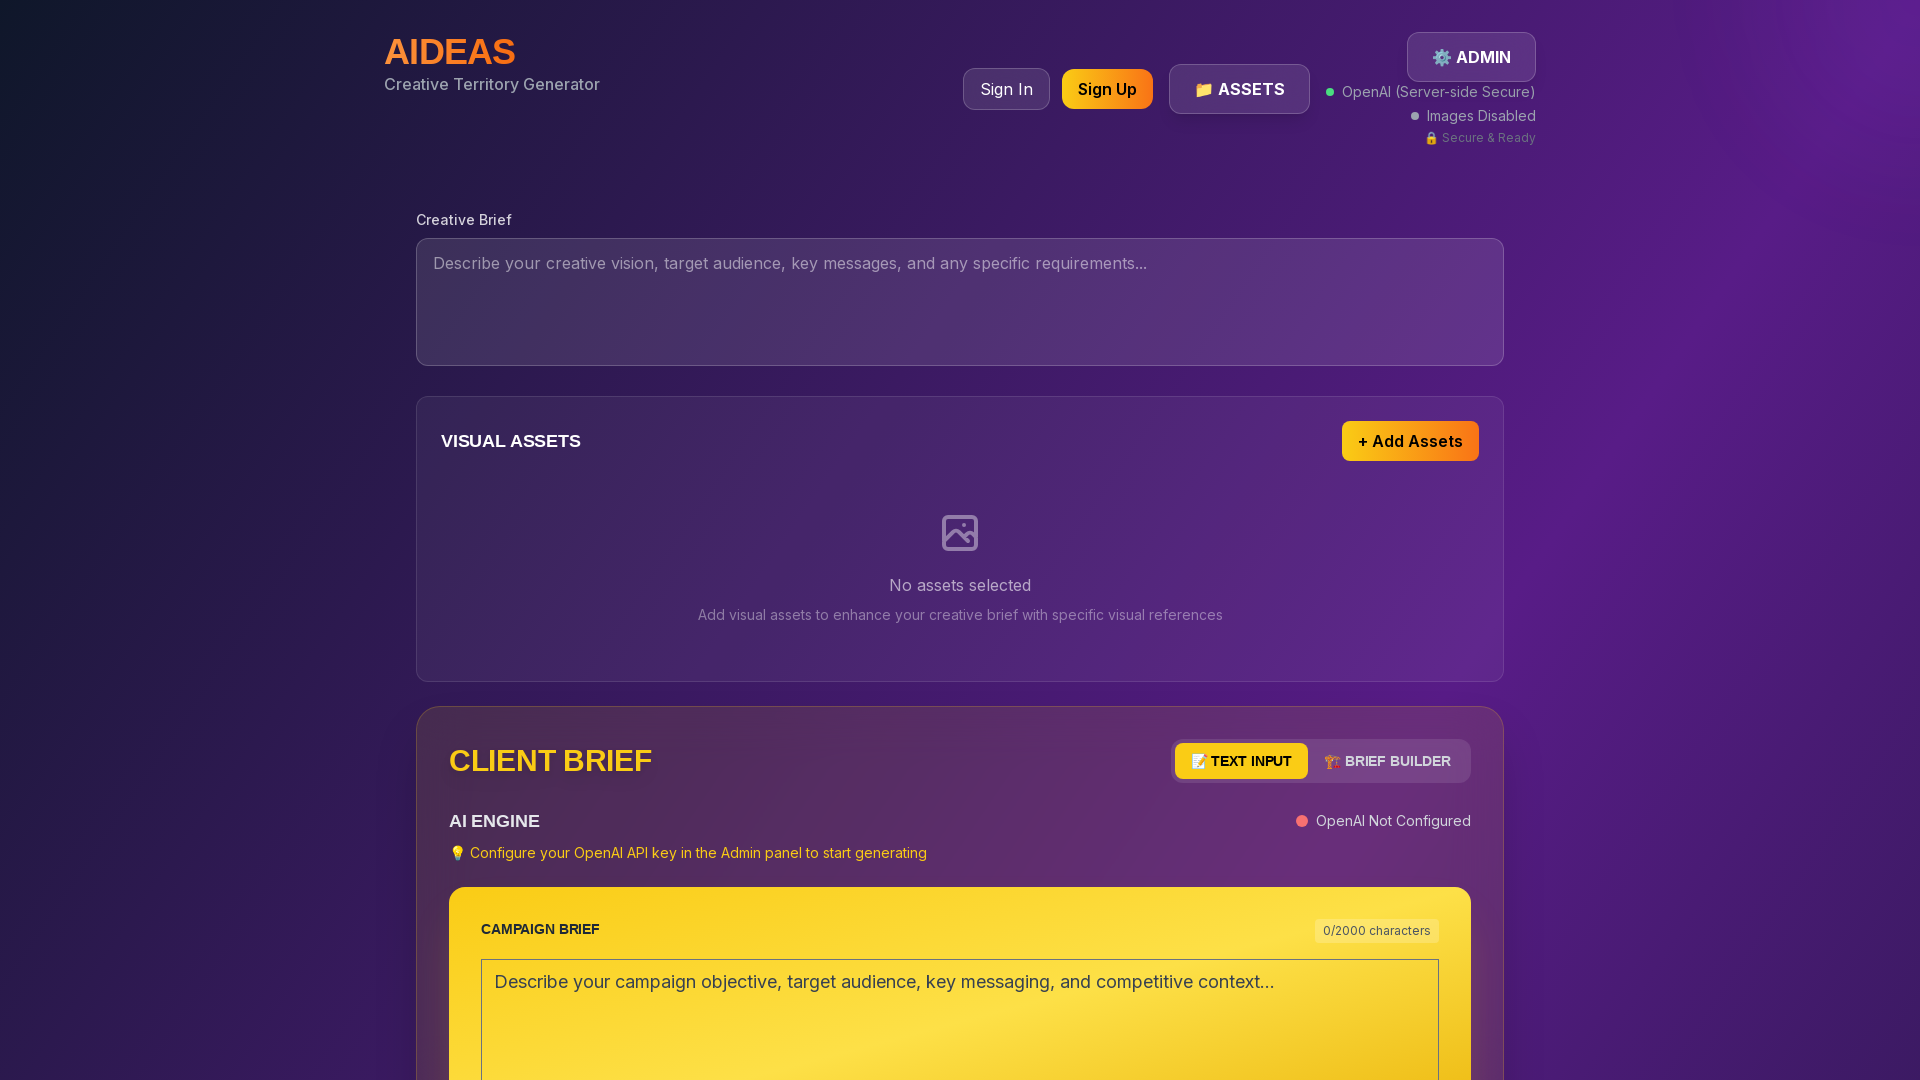

Page fully loaded at desktop size
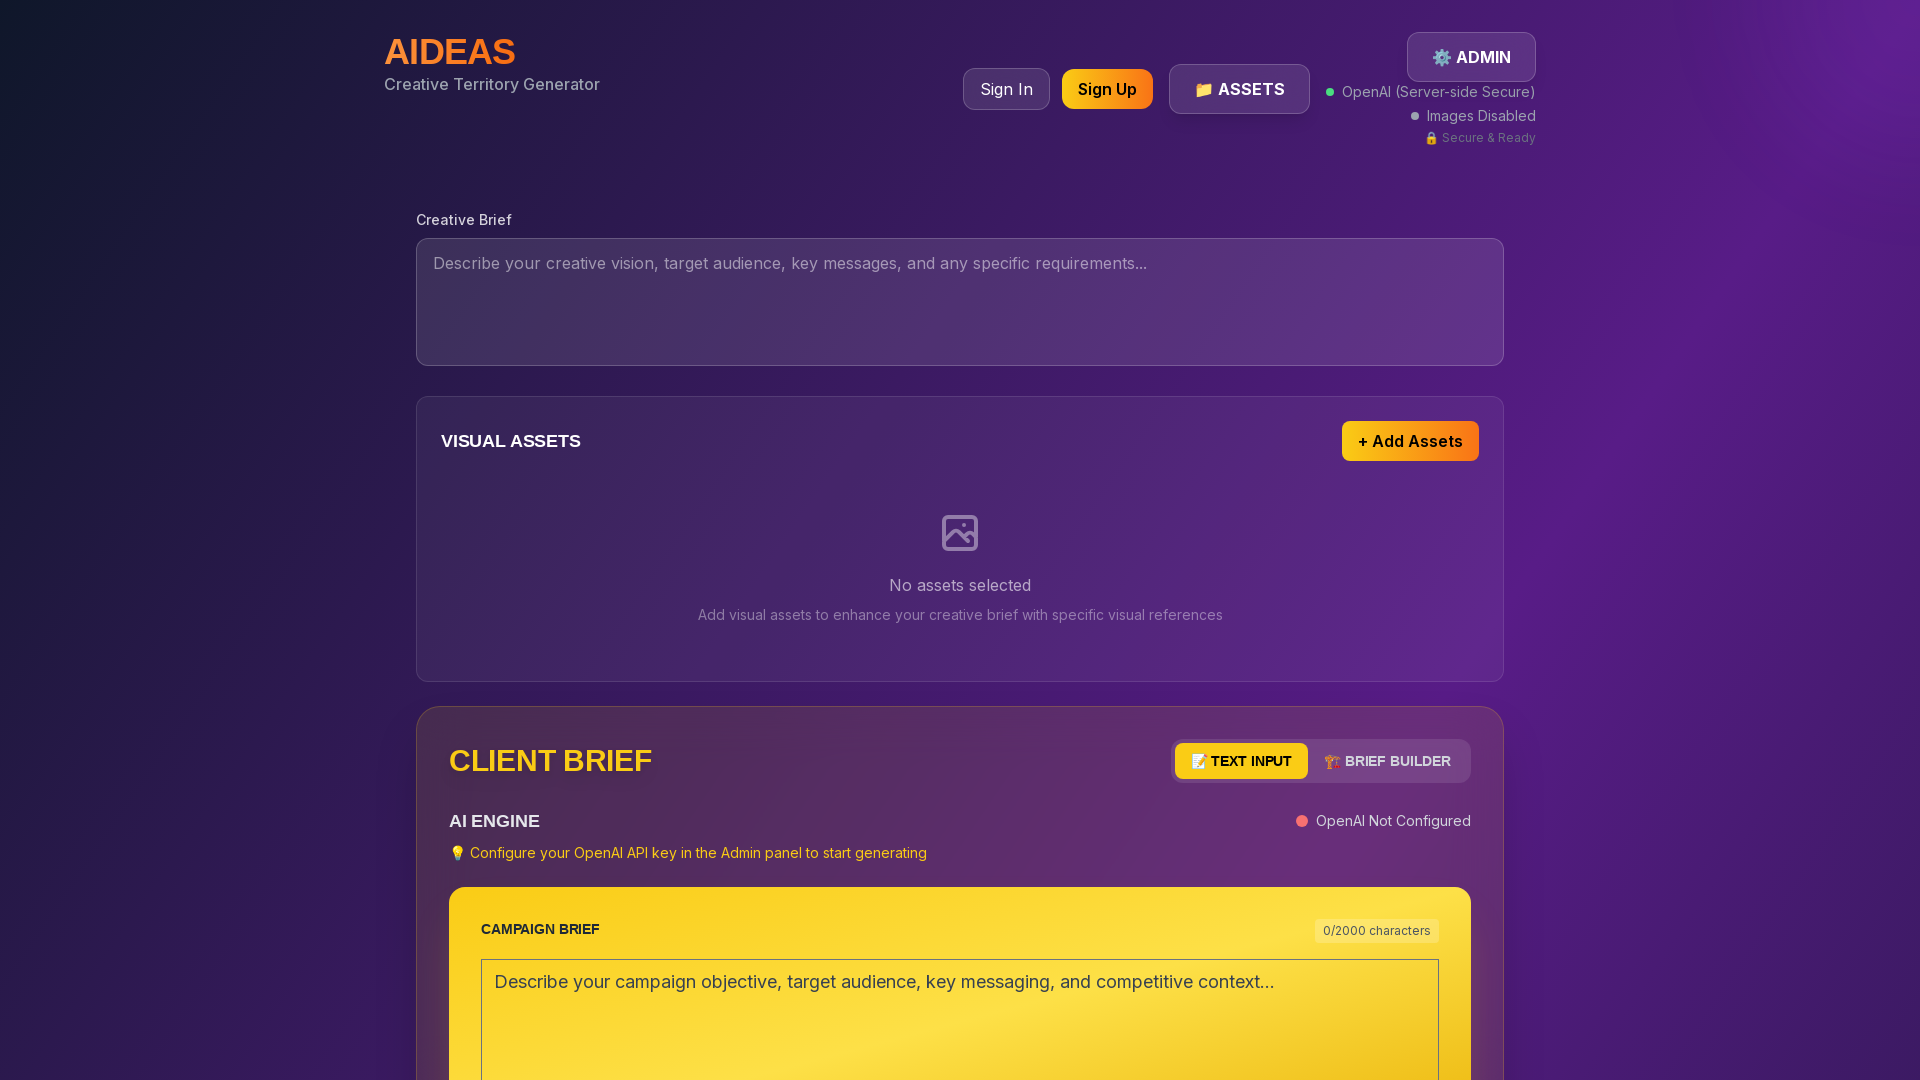

Verified page body element exists at desktop size
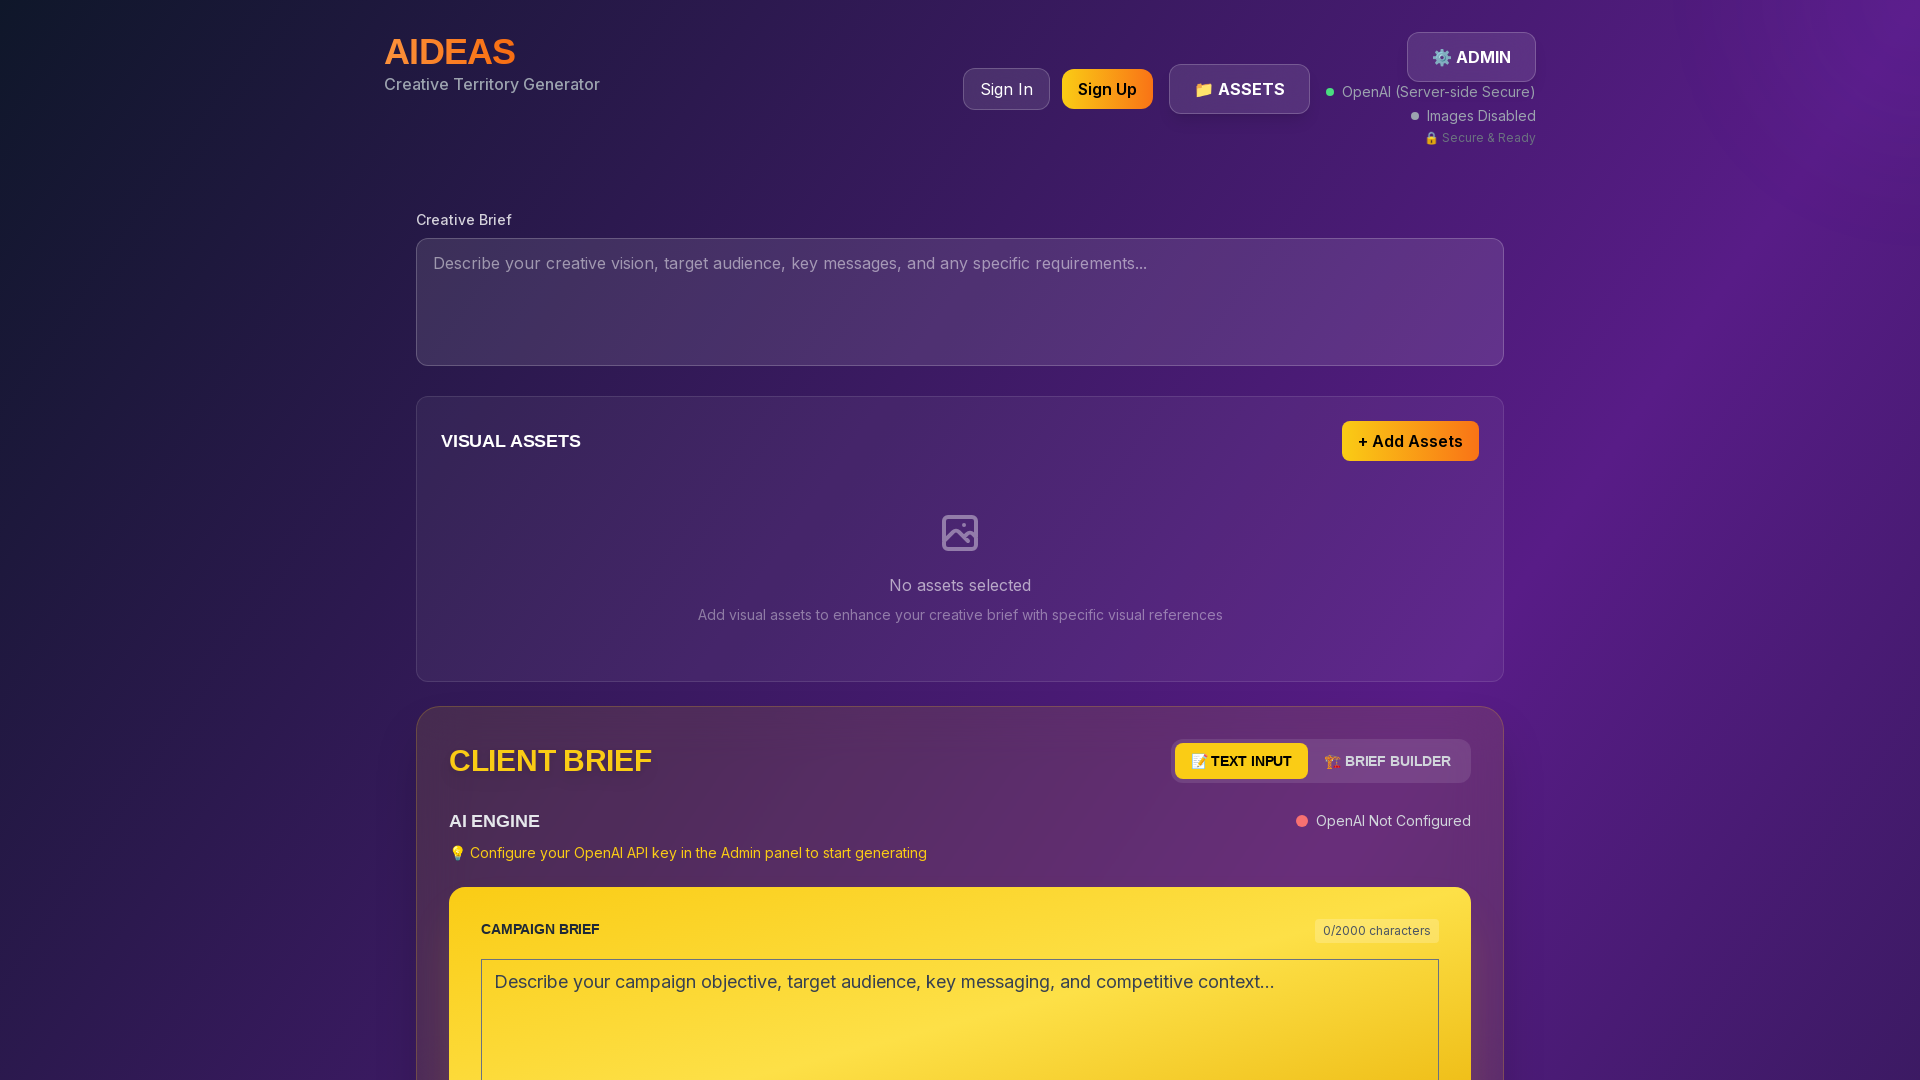

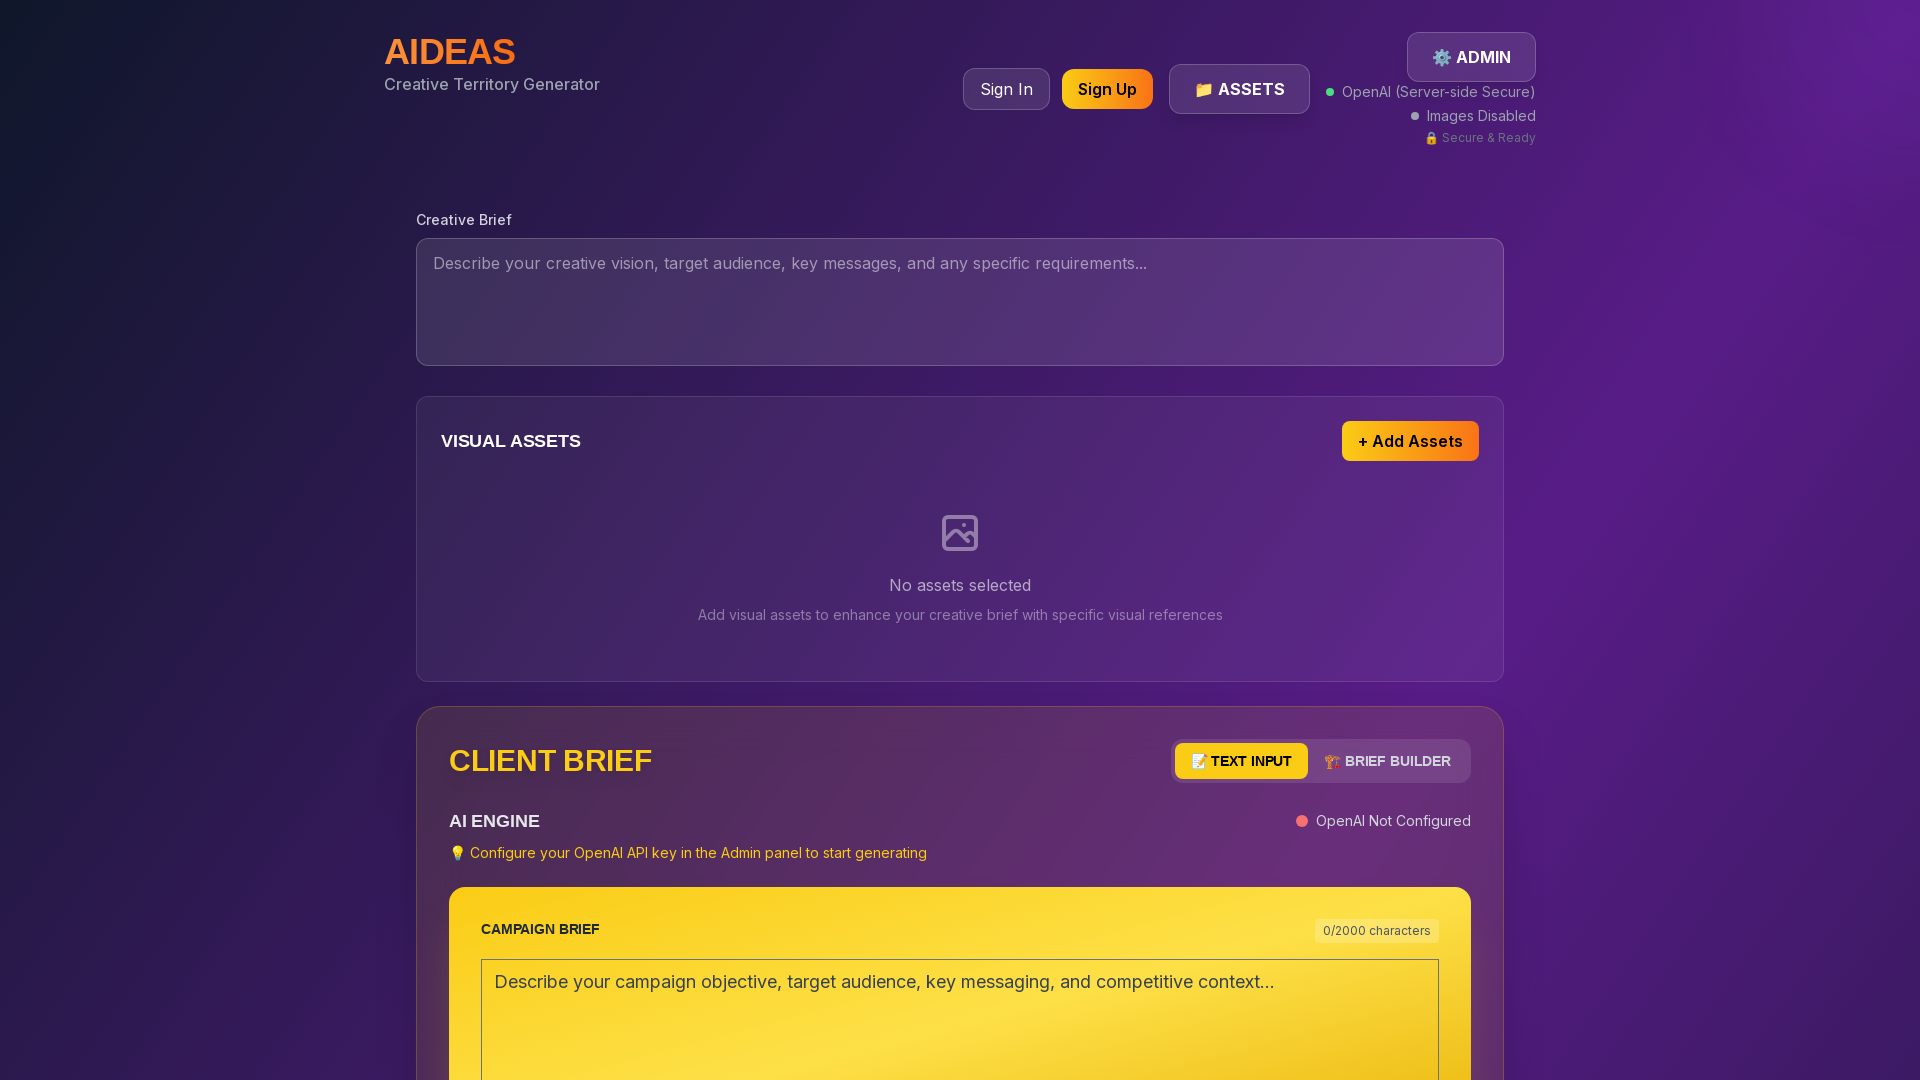